Tests the broken link by clicking it and verifying it leads to a 404 page.

Starting URL: https://selectorshub.com/xpath-practice-page/

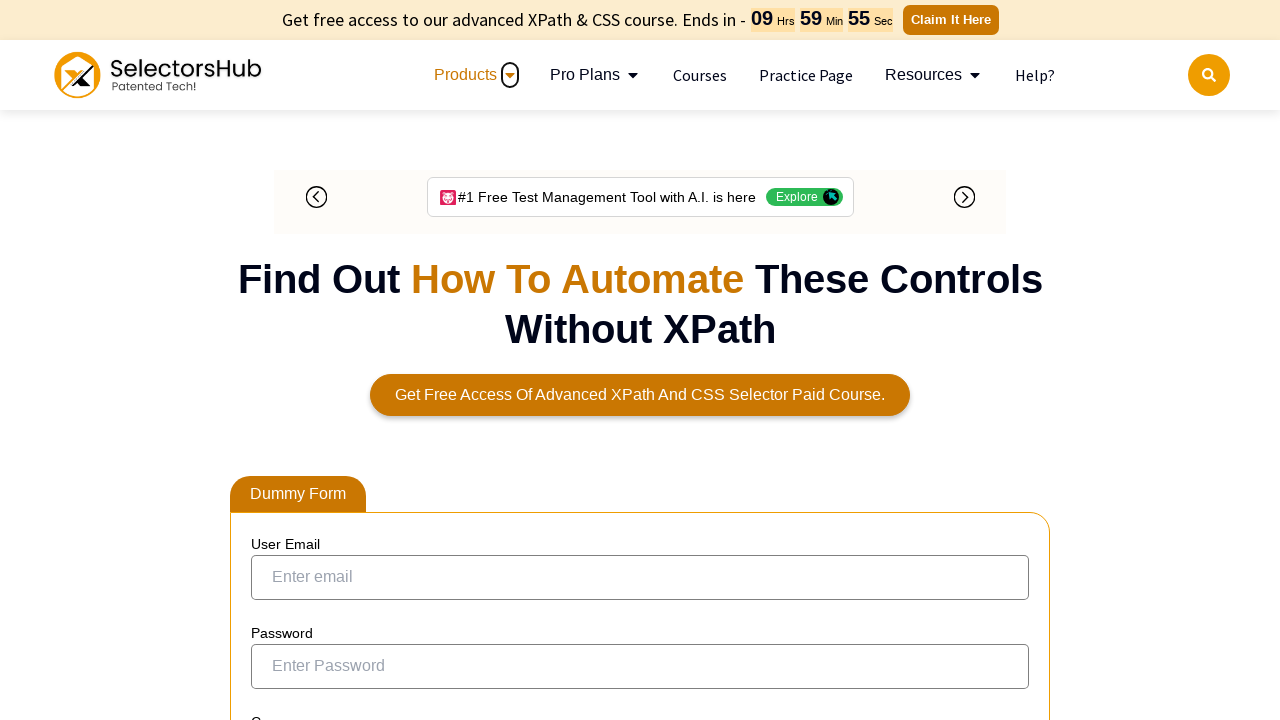

Clicked on the broken link at (319, 360) on a:has-text('This is a broken link')
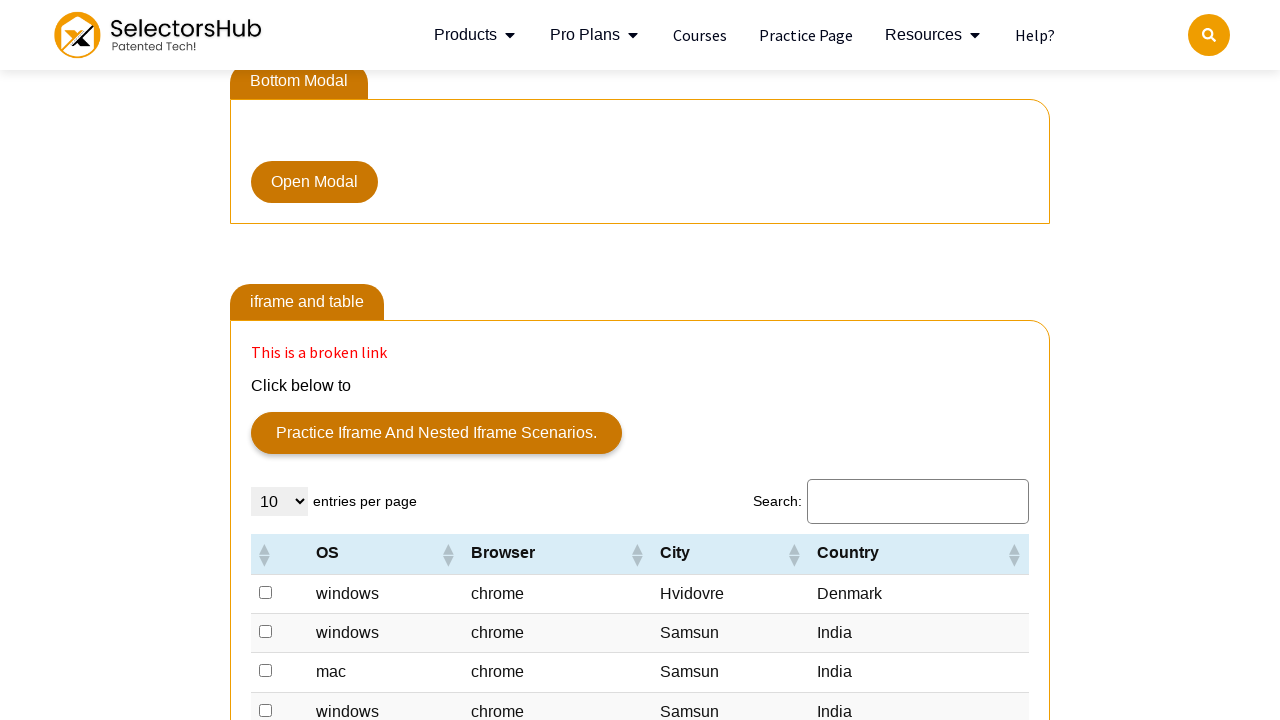

Waited for page to load after clicking broken link
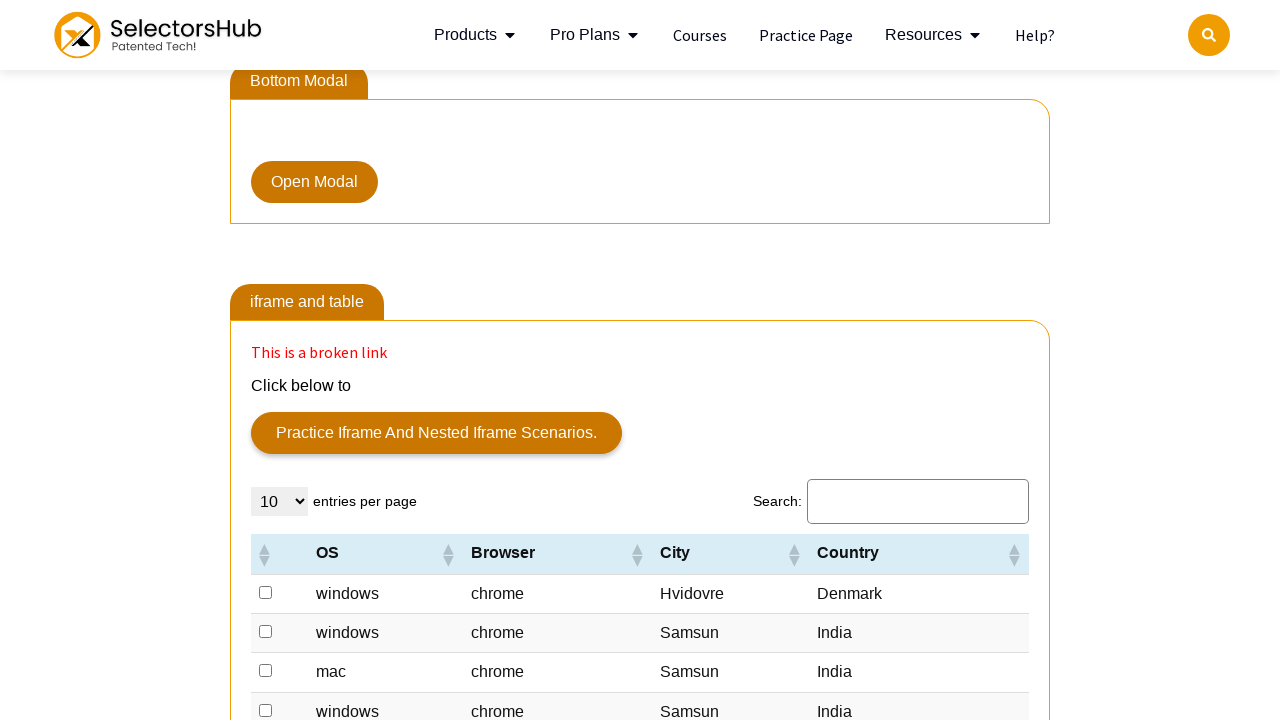

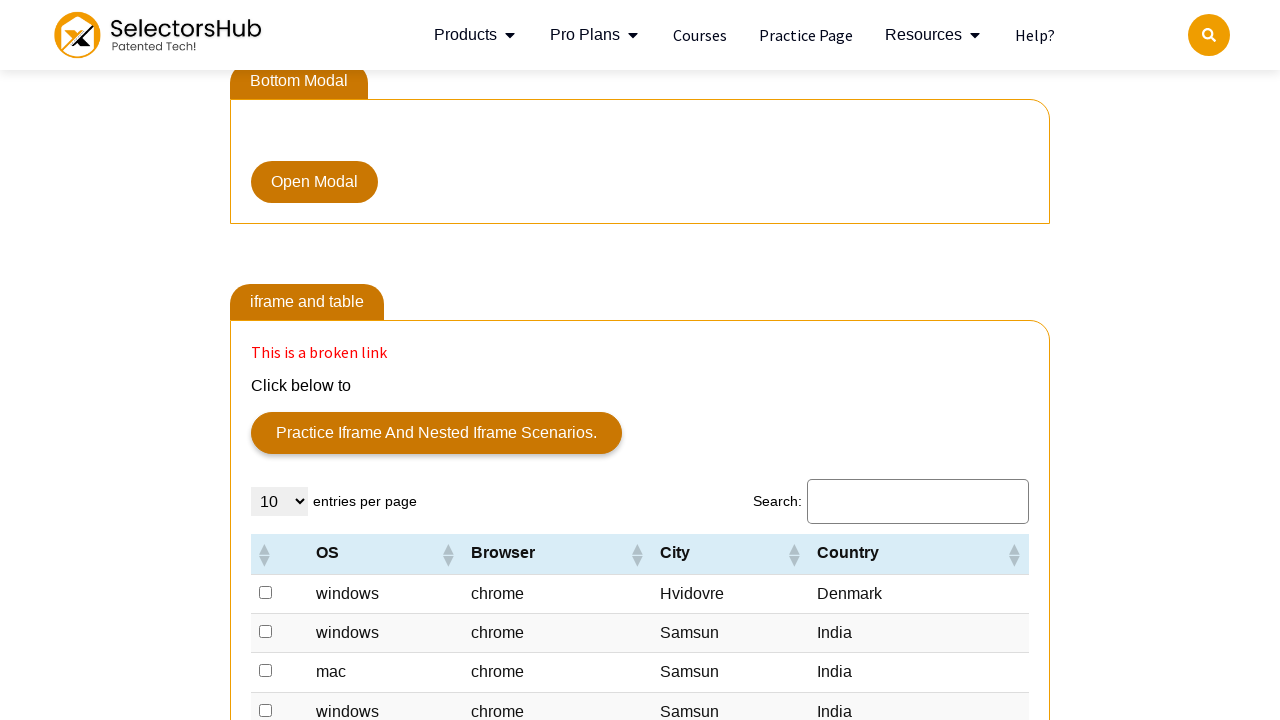